Tests that clicking the first button on the page causes the canvas element to change its visual content.

Starting URL: https://the-internet.herokuapp.com/challenging_dom

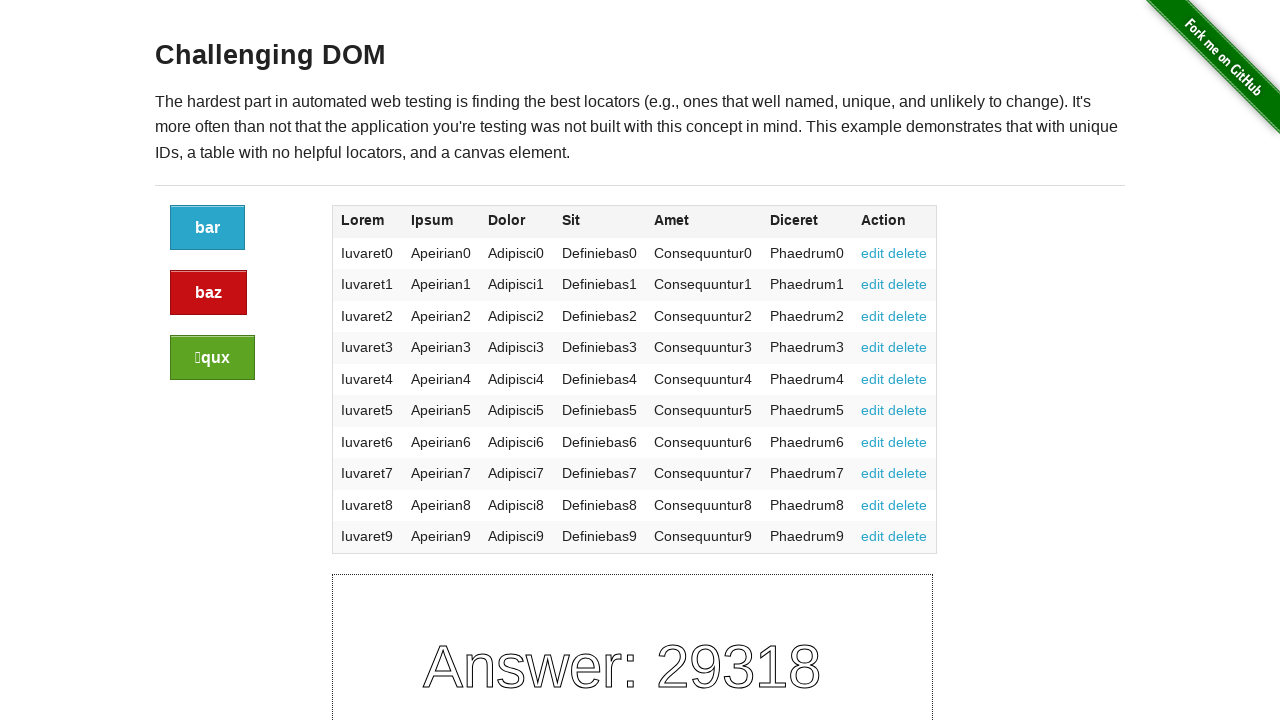

Waited for #canvas element to be present on the page
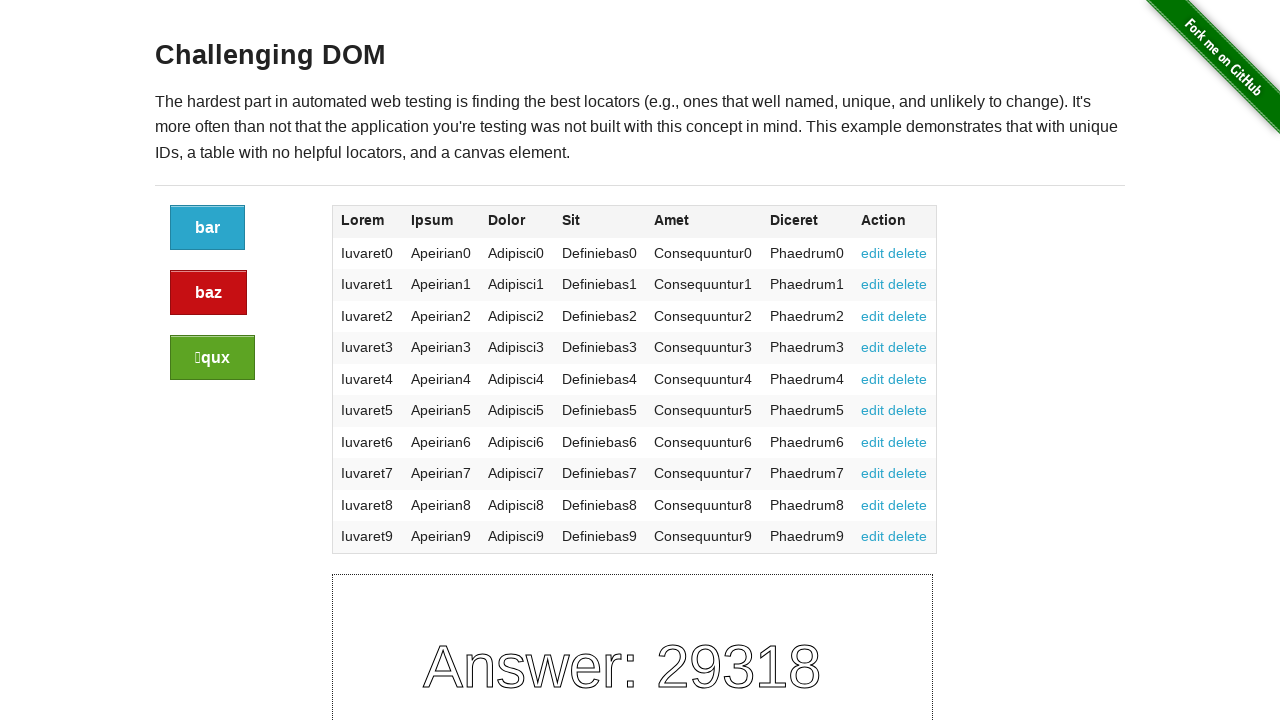

Captured initial screenshot of #canvas element
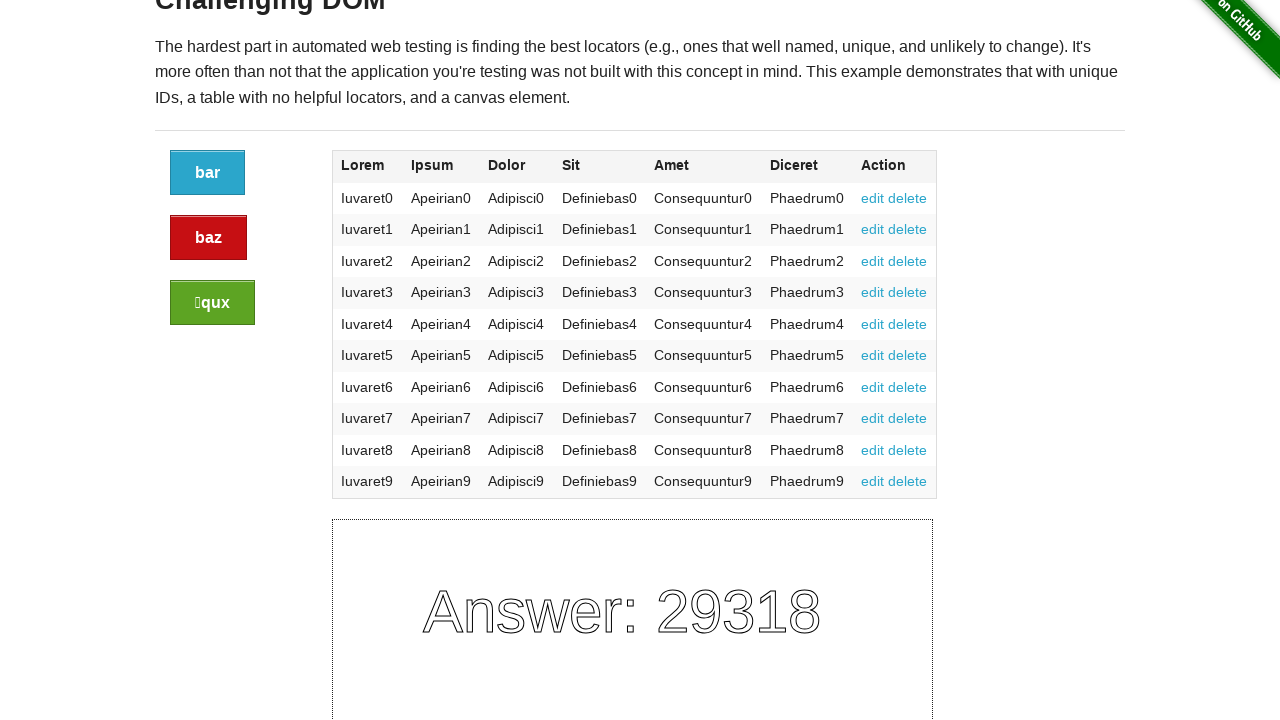

Clicked the first button on the page
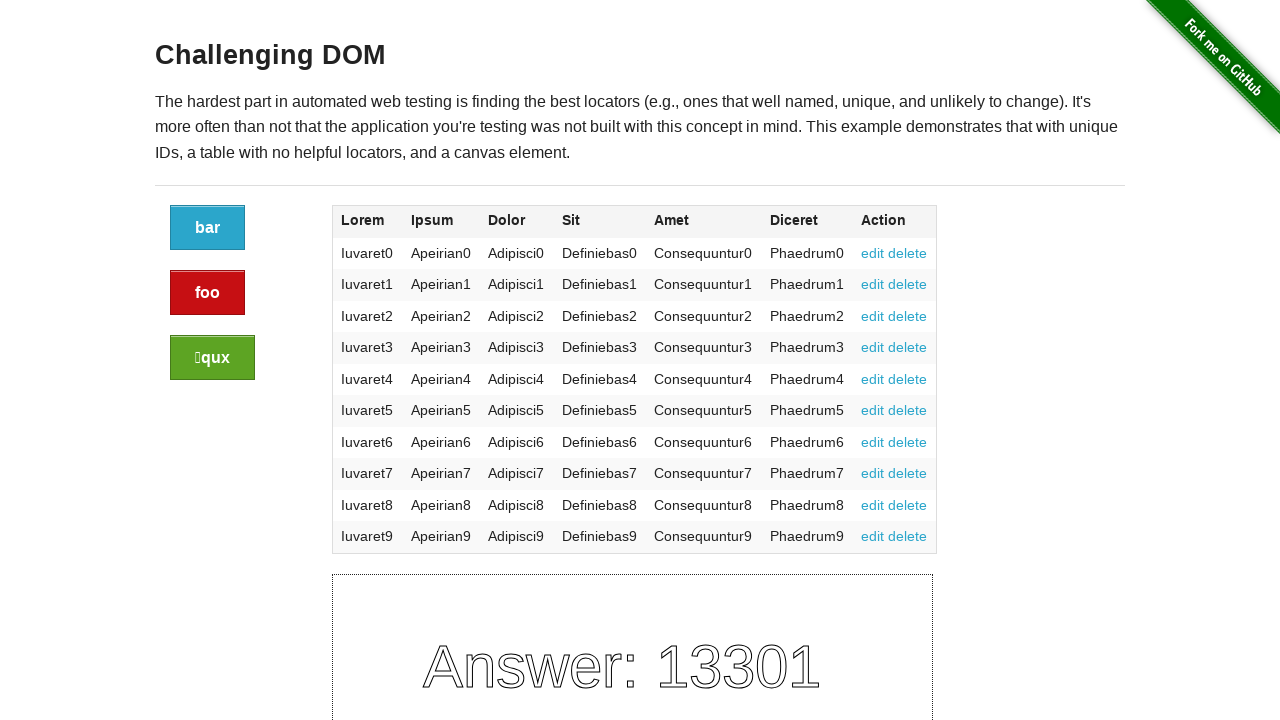

Waited 2000ms for canvas to update at (208, 173) on .button >> nth=0
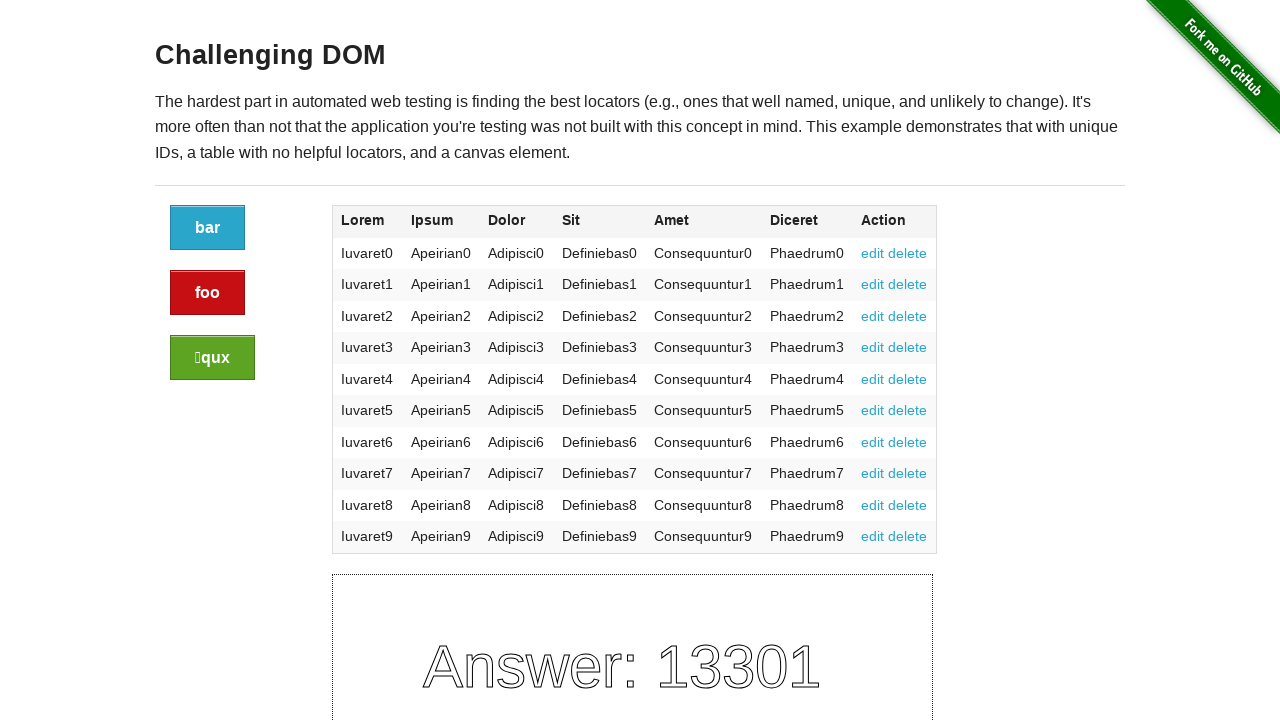

Captured new screenshot of #canvas element after button click
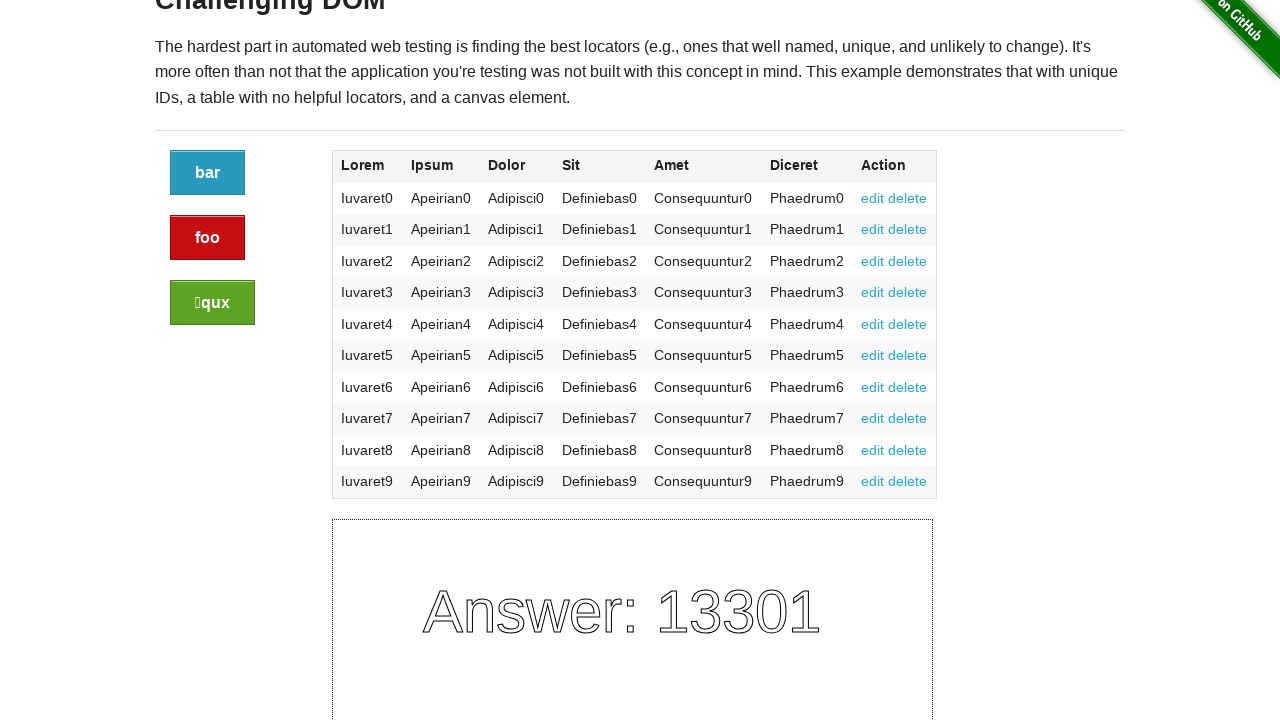

Verified that #canvas visual content changed after button click
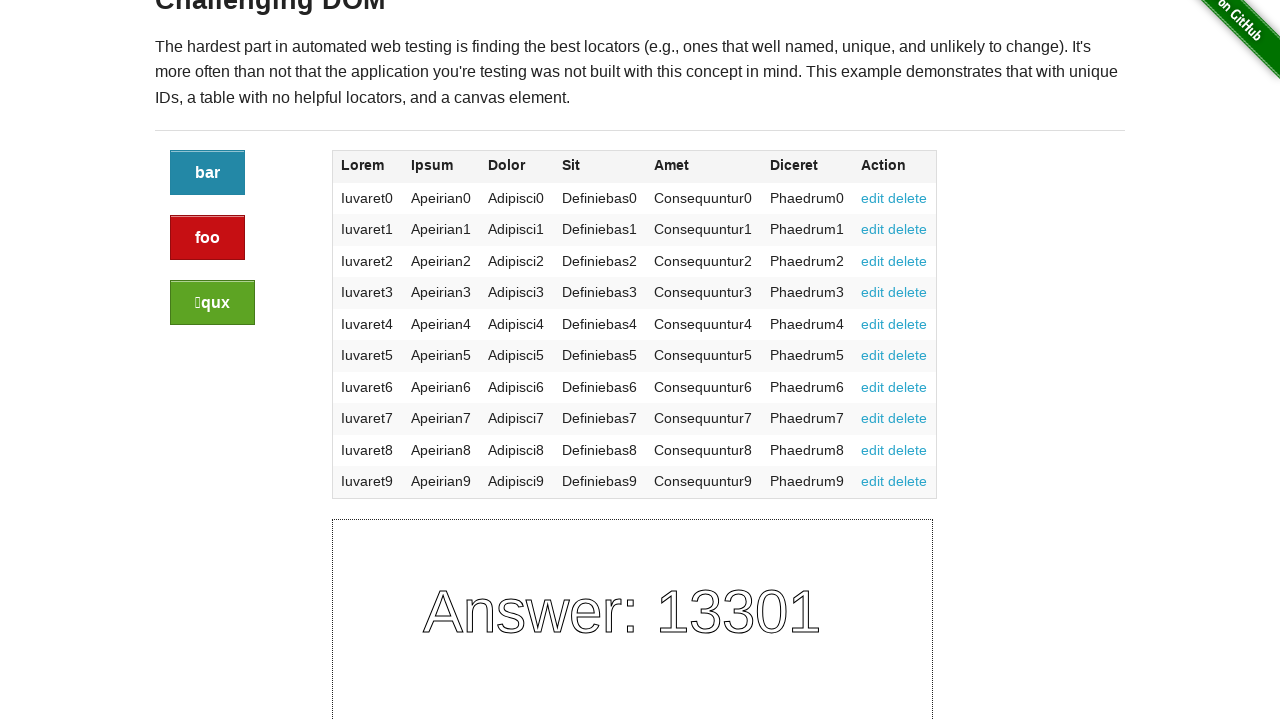

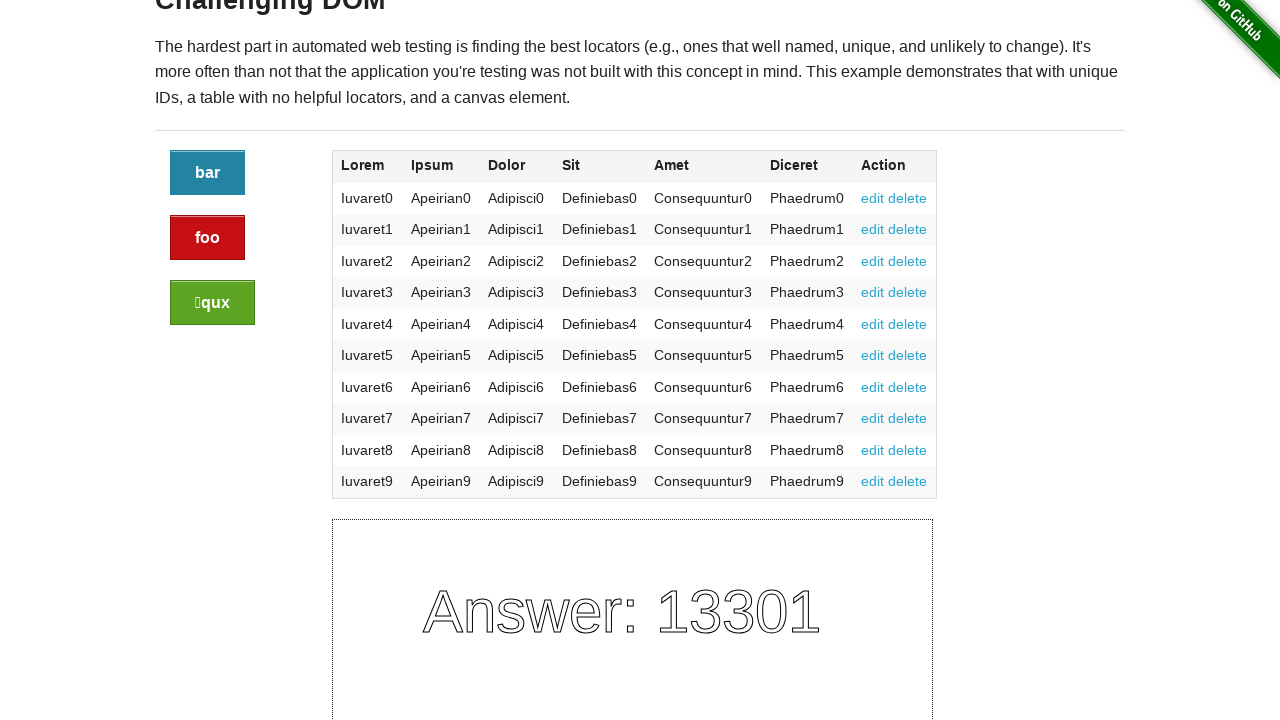